Tests AJAX functionality by clicking a button that triggers an AJAX request and waiting for the success message to appear using waitFor state

Starting URL: http://uitestingplayground.com/ajax

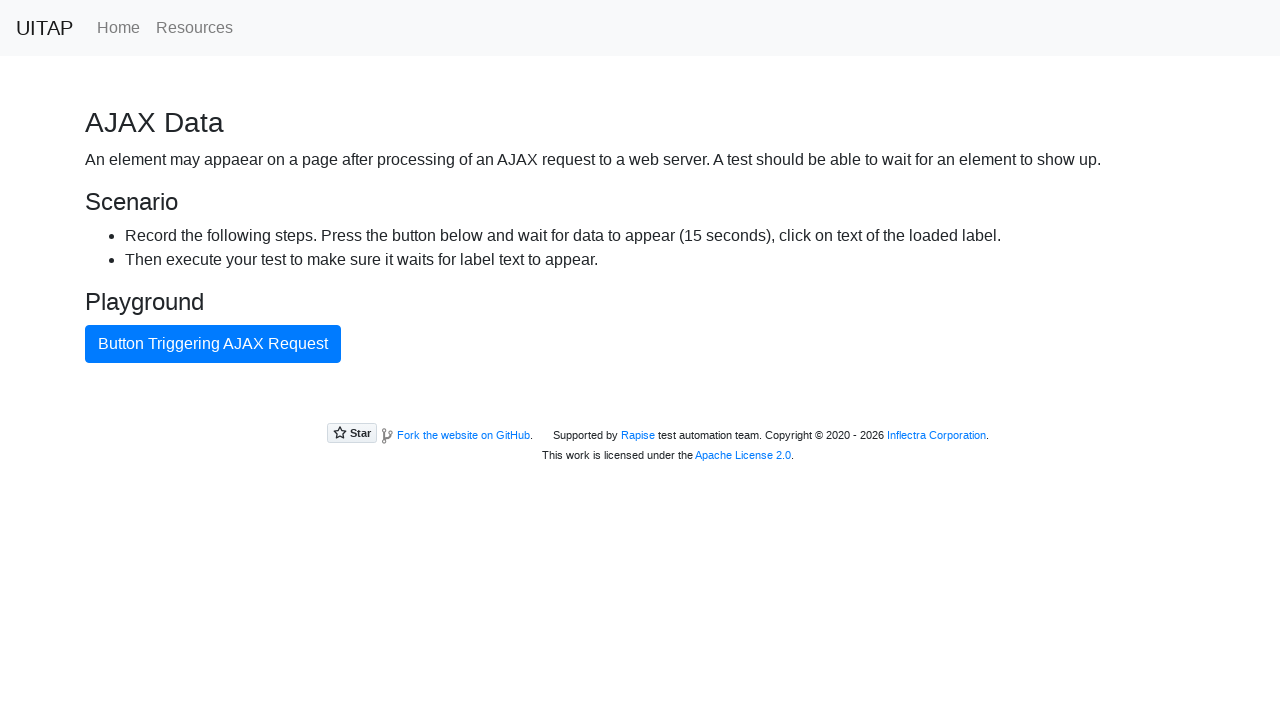

Clicked button that triggers AJAX request at (213, 344) on internal:role=button[name="Button Triggering AJAX Request"i]
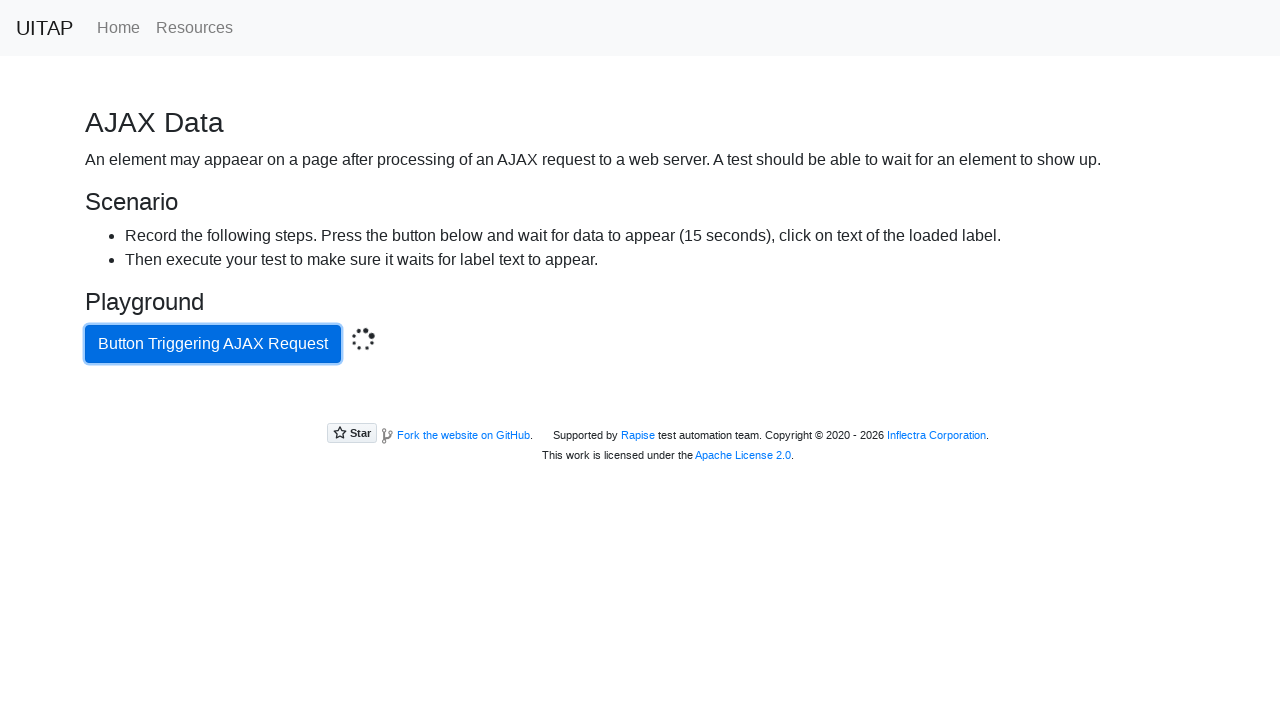

Located success message element
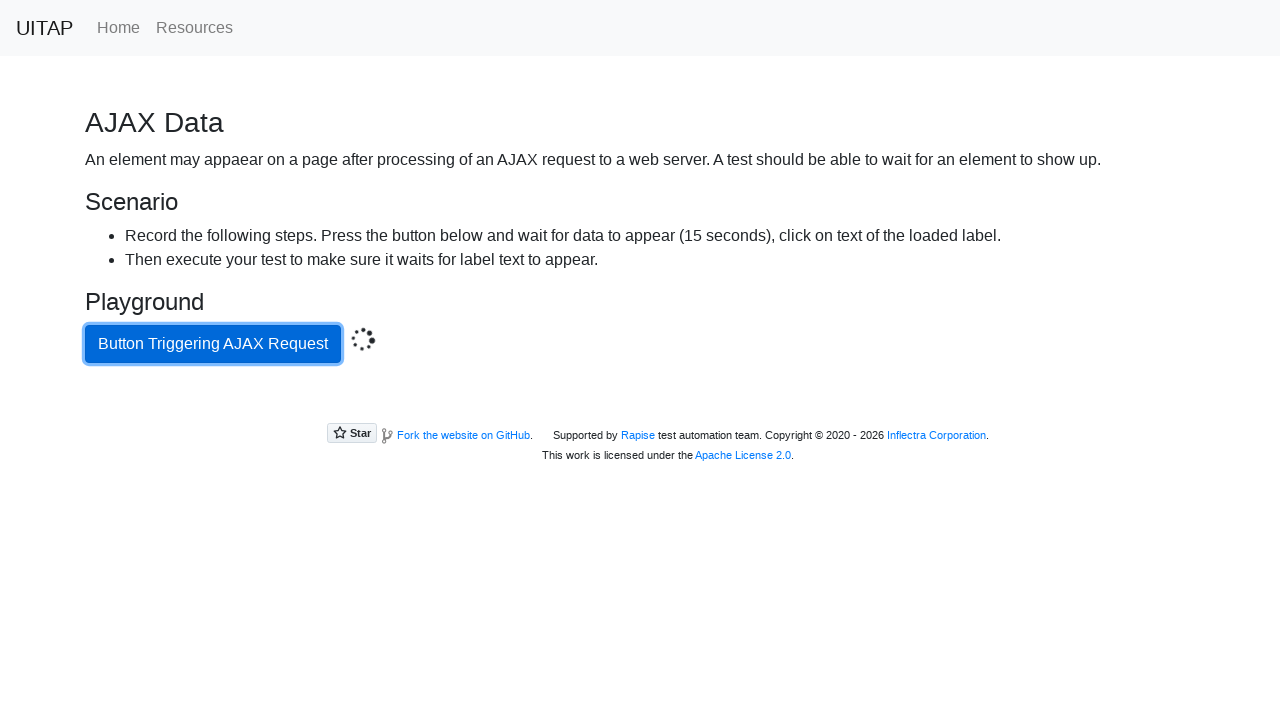

Success message appeared after AJAX request completed
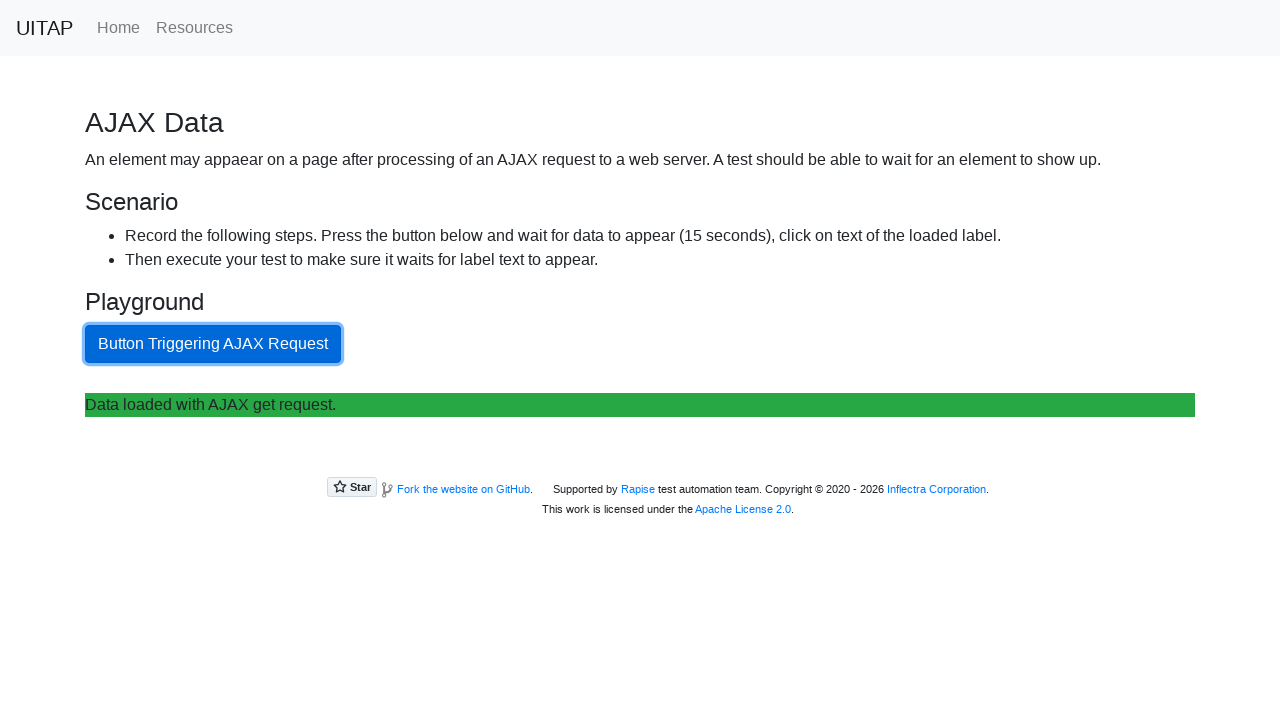

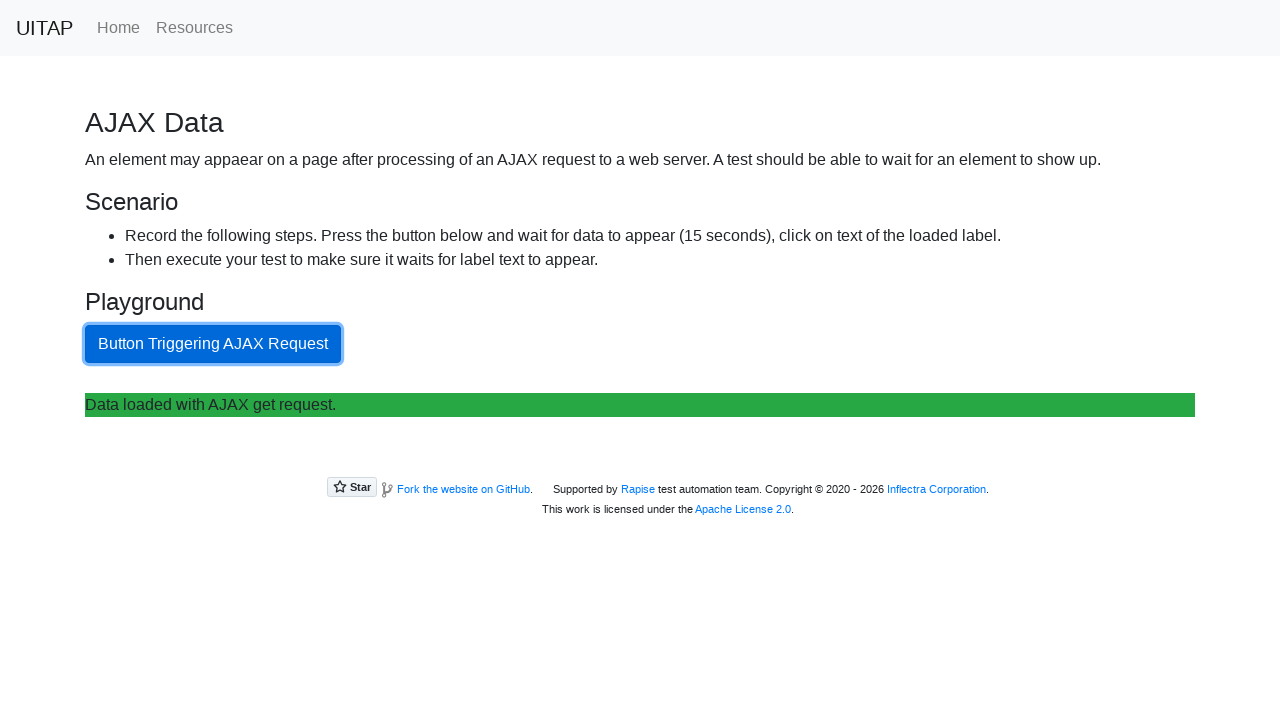